Tests dynamic loading functionality by clicking a start button and verifying that "Hello World!" text appears after the loading completes

Starting URL: https://automationfc.github.io/dynamic-loading/

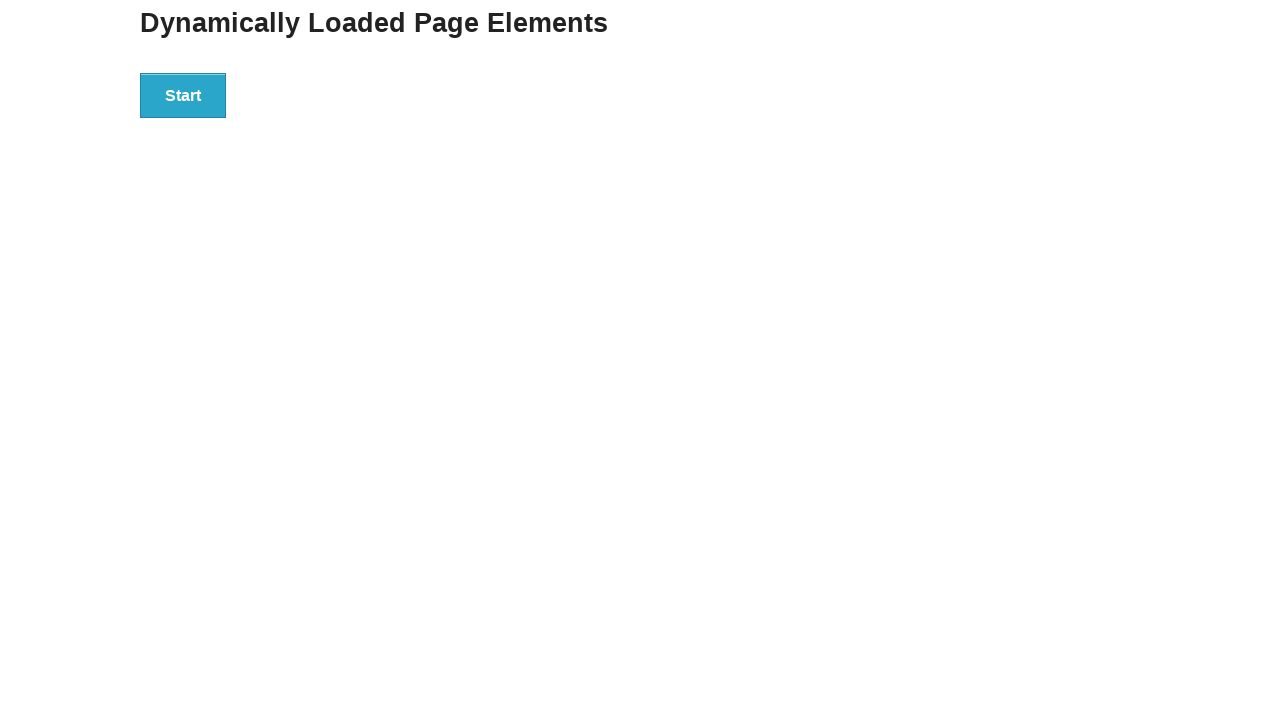

Navigated to dynamic loading test page
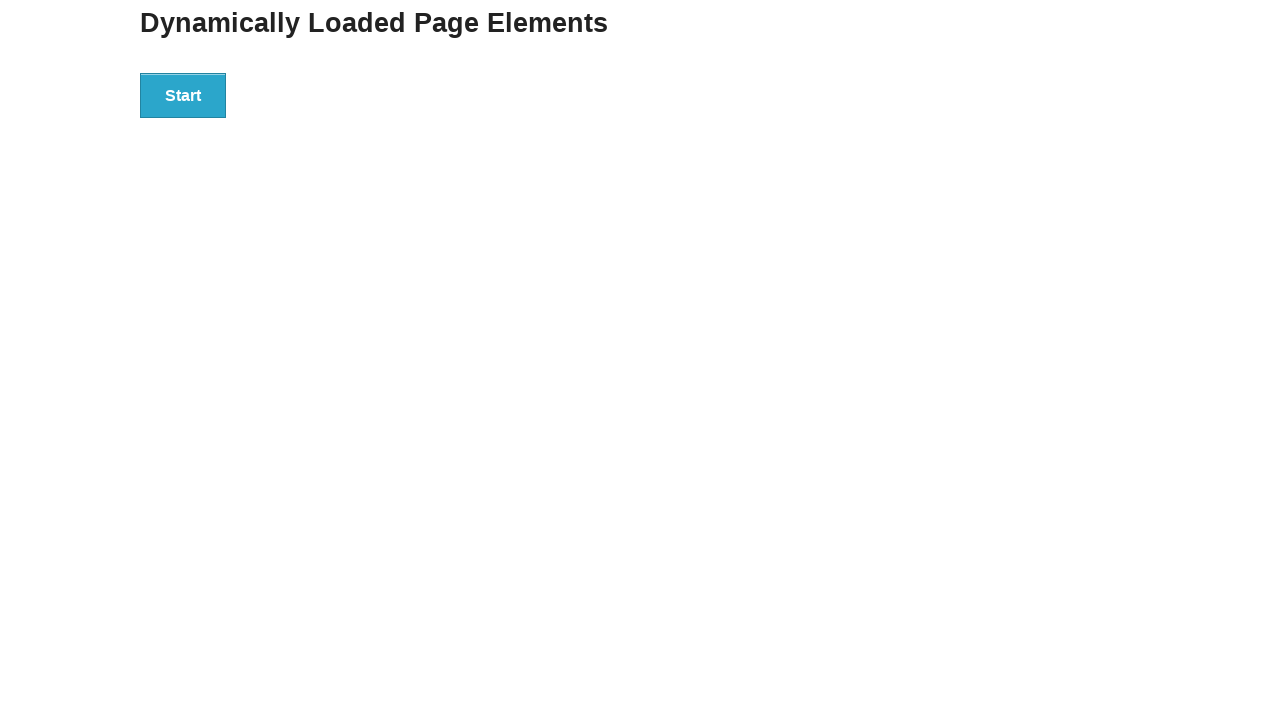

Clicked the start button to trigger dynamic loading at (183, 95) on div#start button
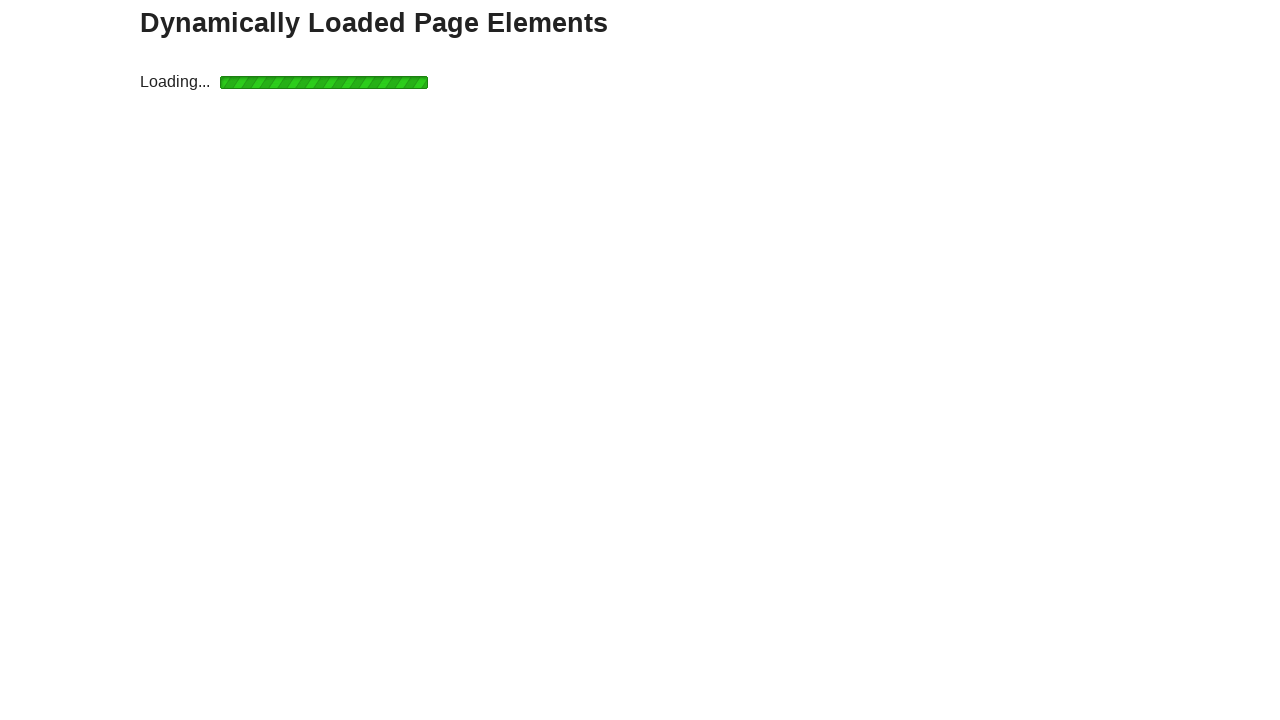

Loading completed and 'Hello World!' text appeared
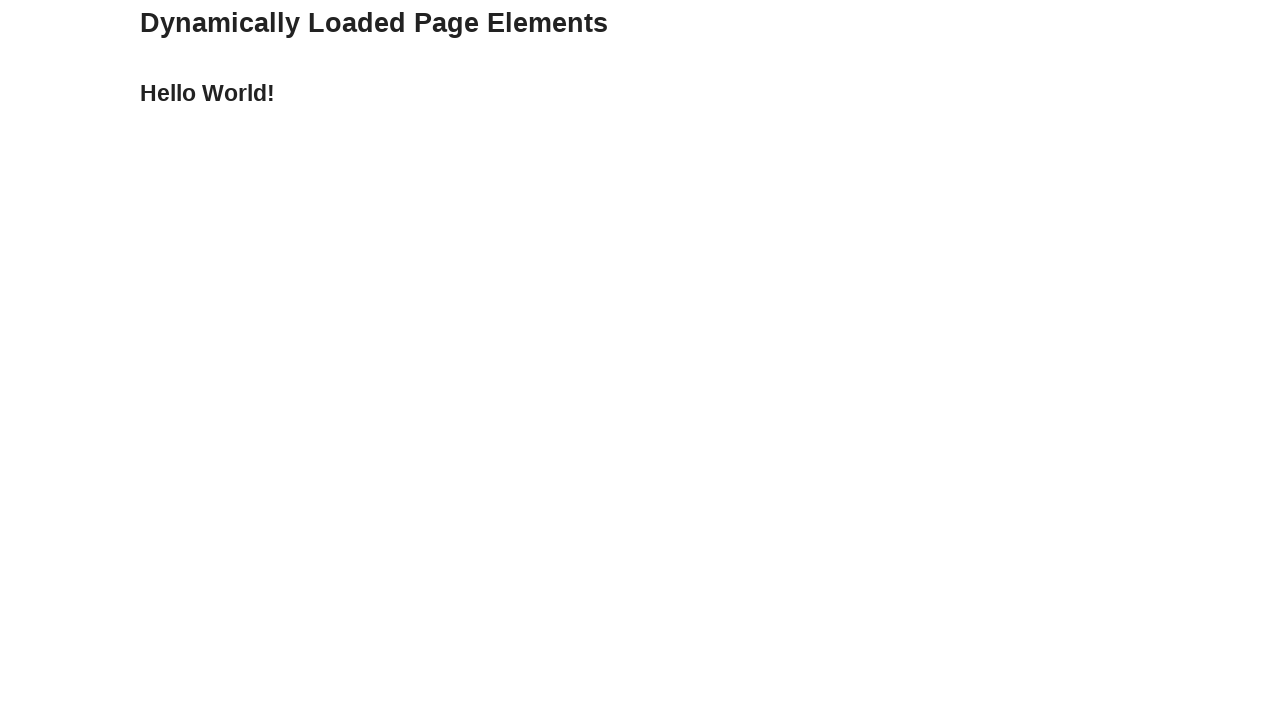

Verified that the text content is 'Hello World!'
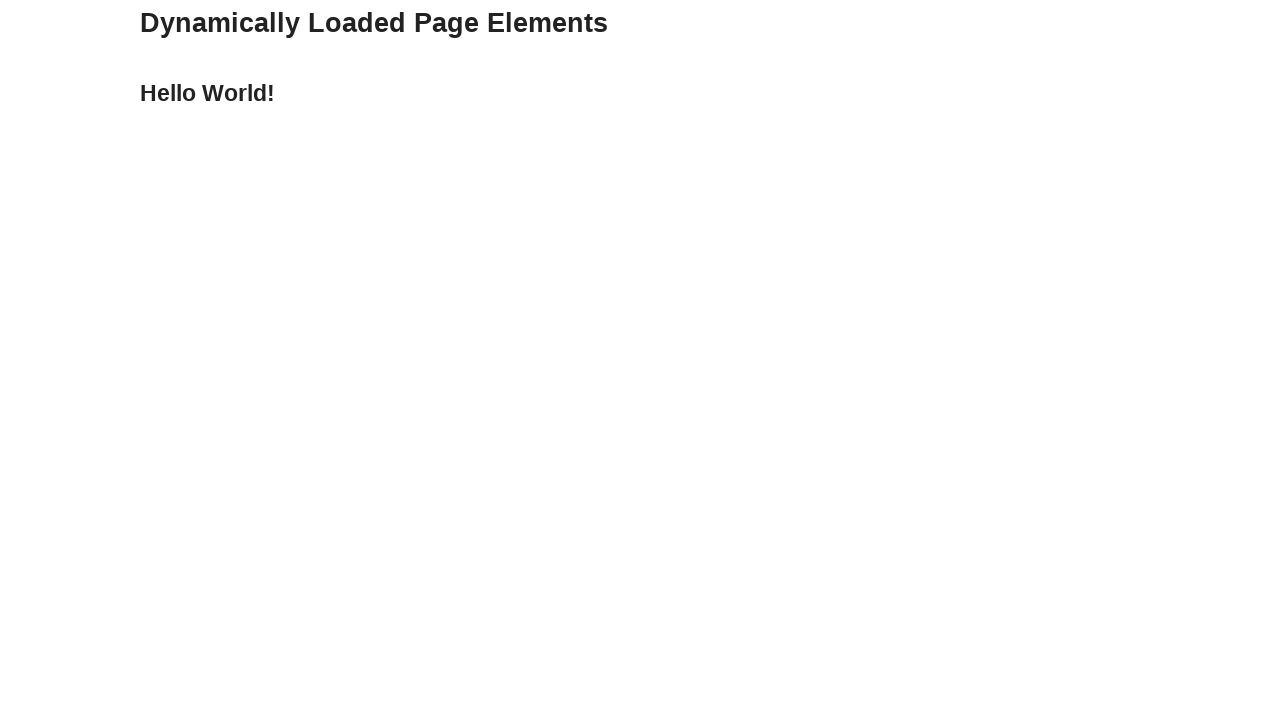

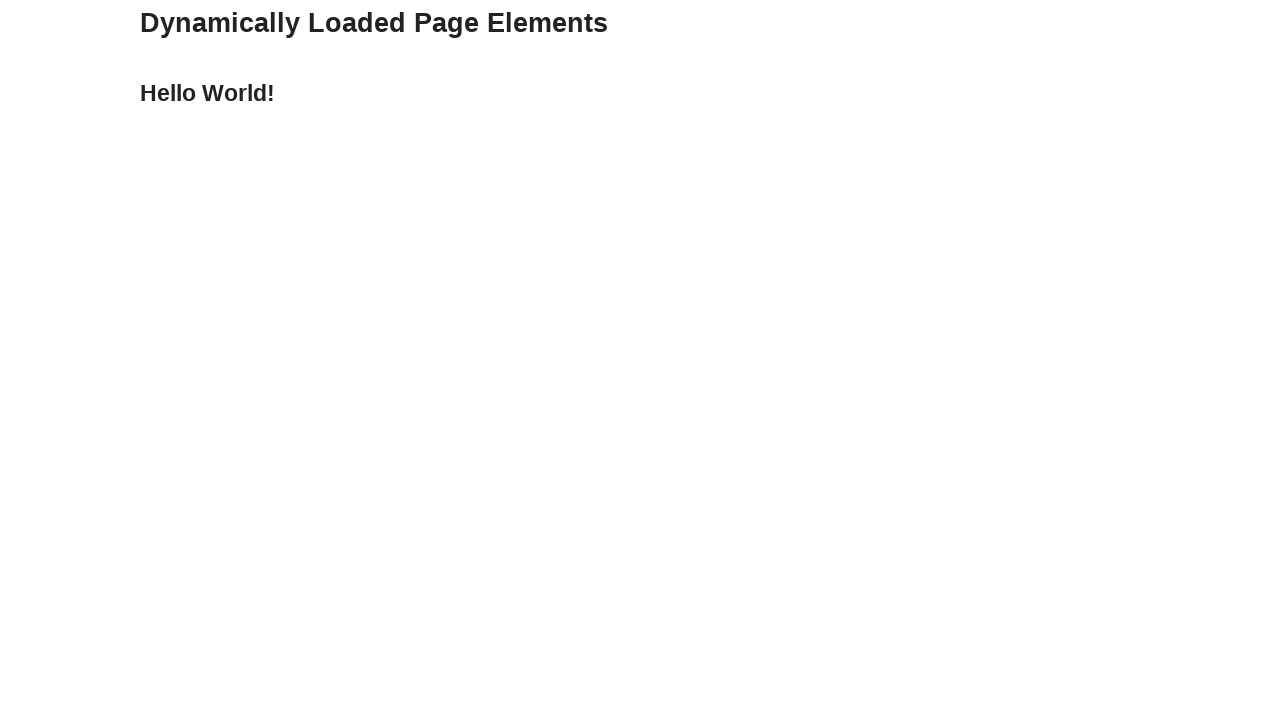